Tests locating an element by ID and filling the name textbox on a student registration form

Starting URL: https://www.tutorialspoint.com/selenium/practice/selenium_automation_practice.php

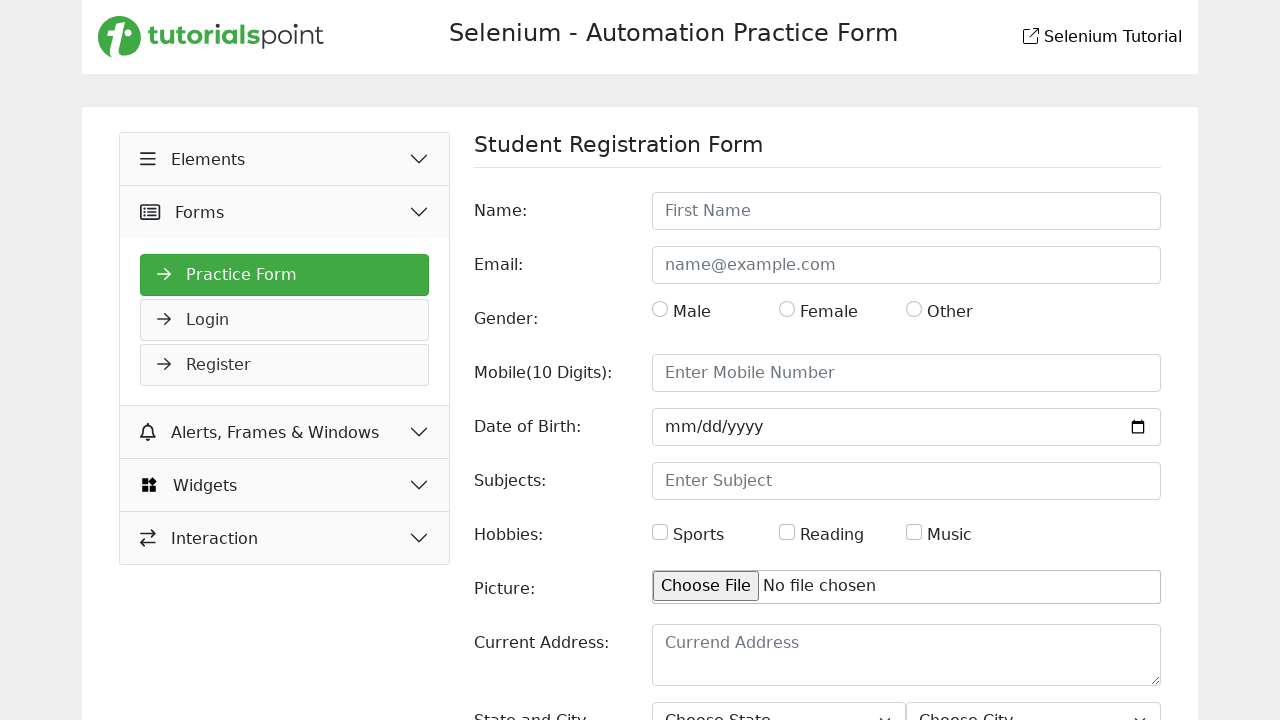

Filled name textbox with 'Jay Shree krishna' using ID locator on #name
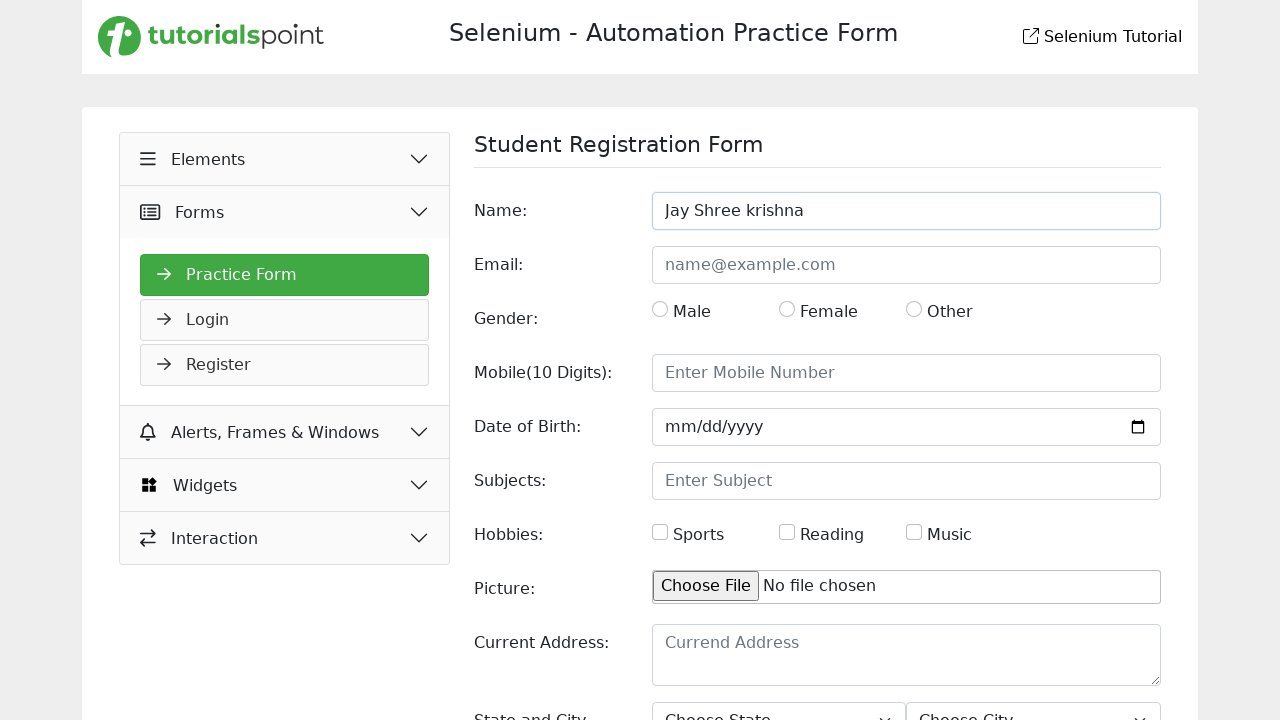

Verified that name textbox contains 'Jay Shree krishna'
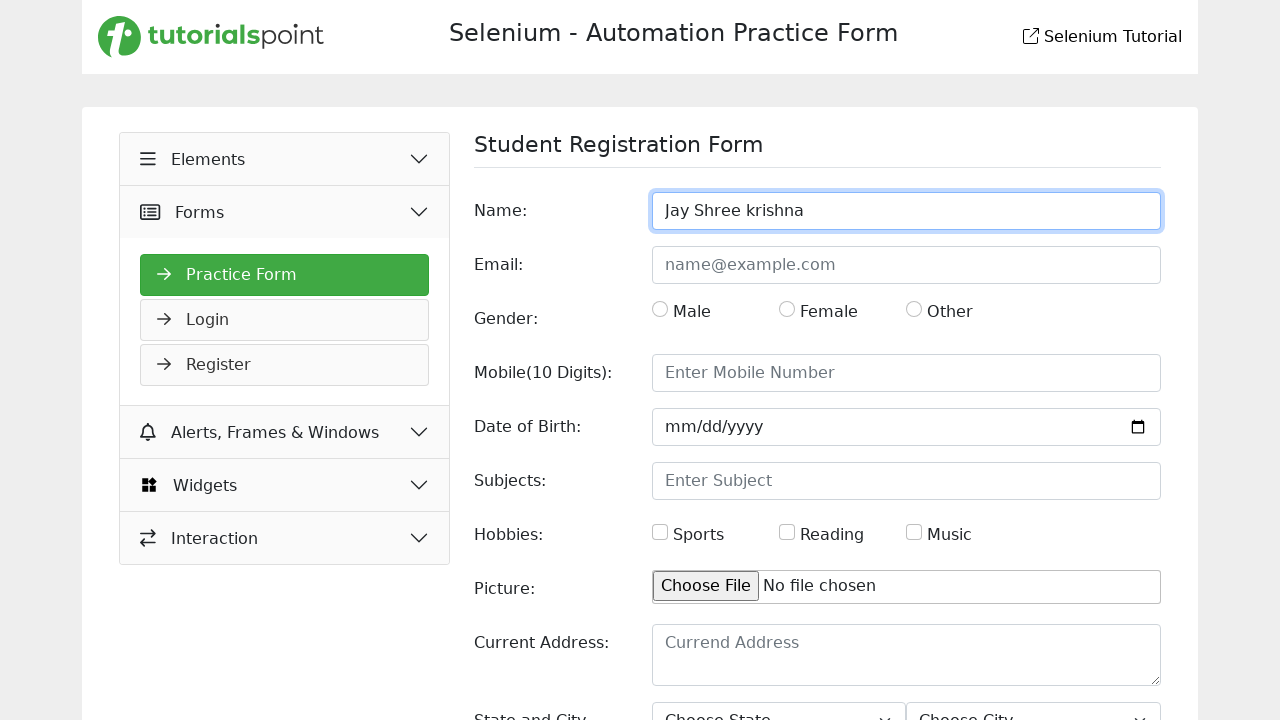

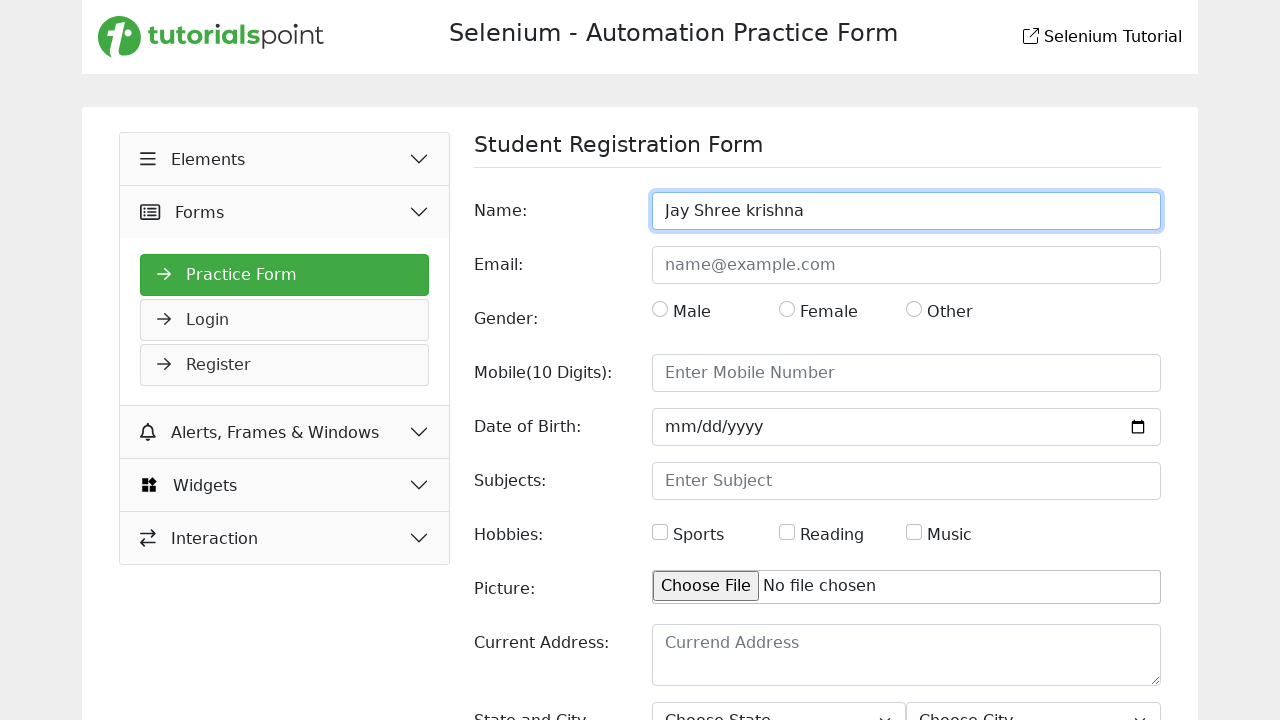